Tests the signup functionality on demoblaze.com by clicking the signup option, filling in credentials, and handling the signup alert

Starting URL: https://www.demoblaze.com/

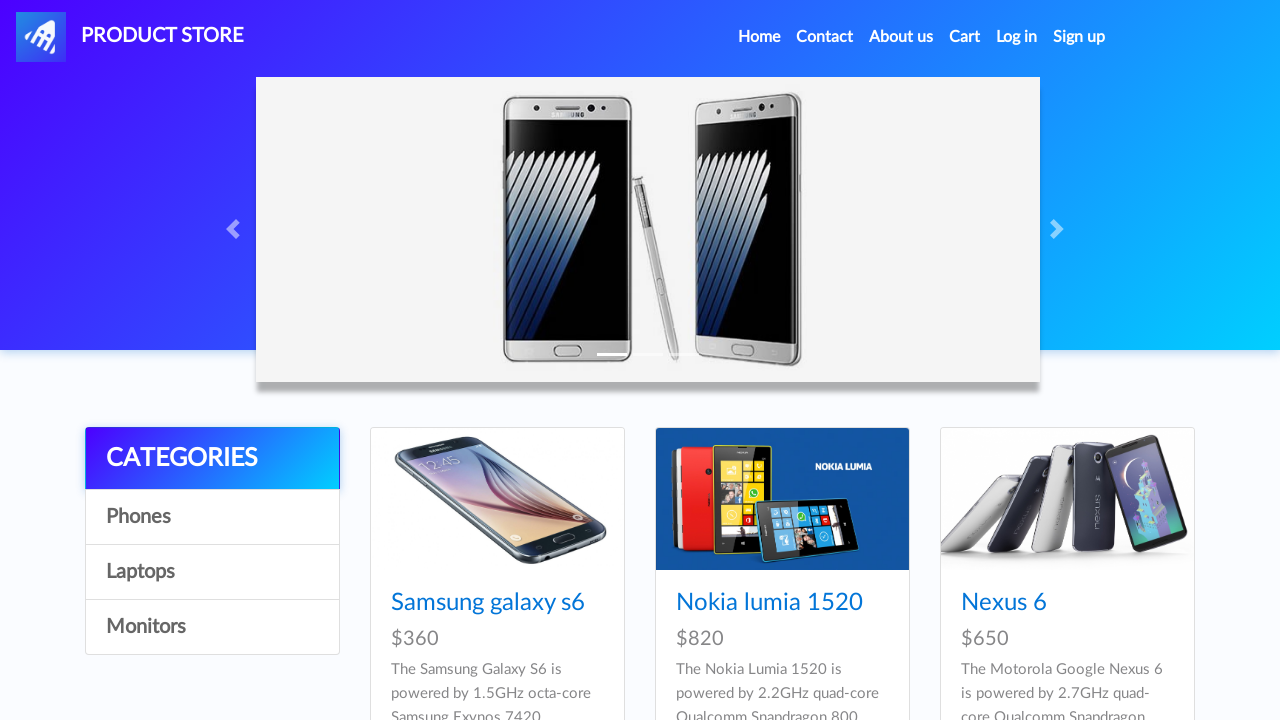

Clicked Sign up option in navigation at (1079, 37) on a#signin2
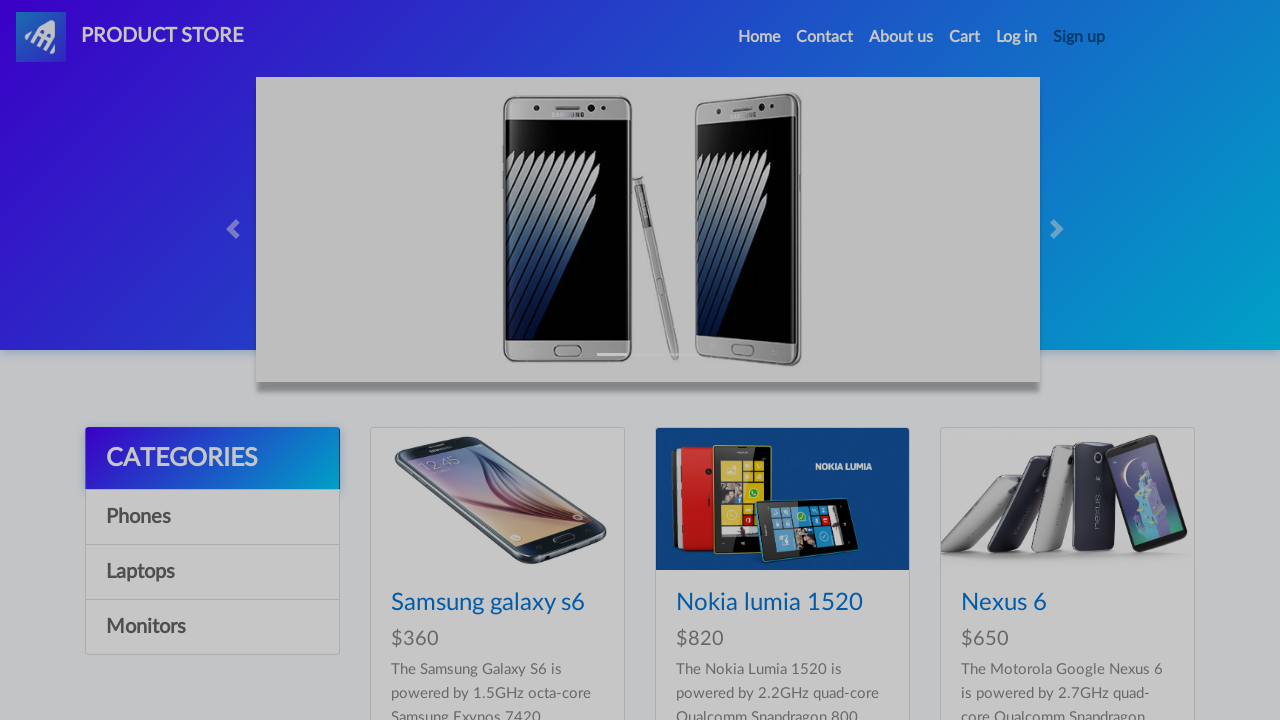

Signup modal appeared with username field visible
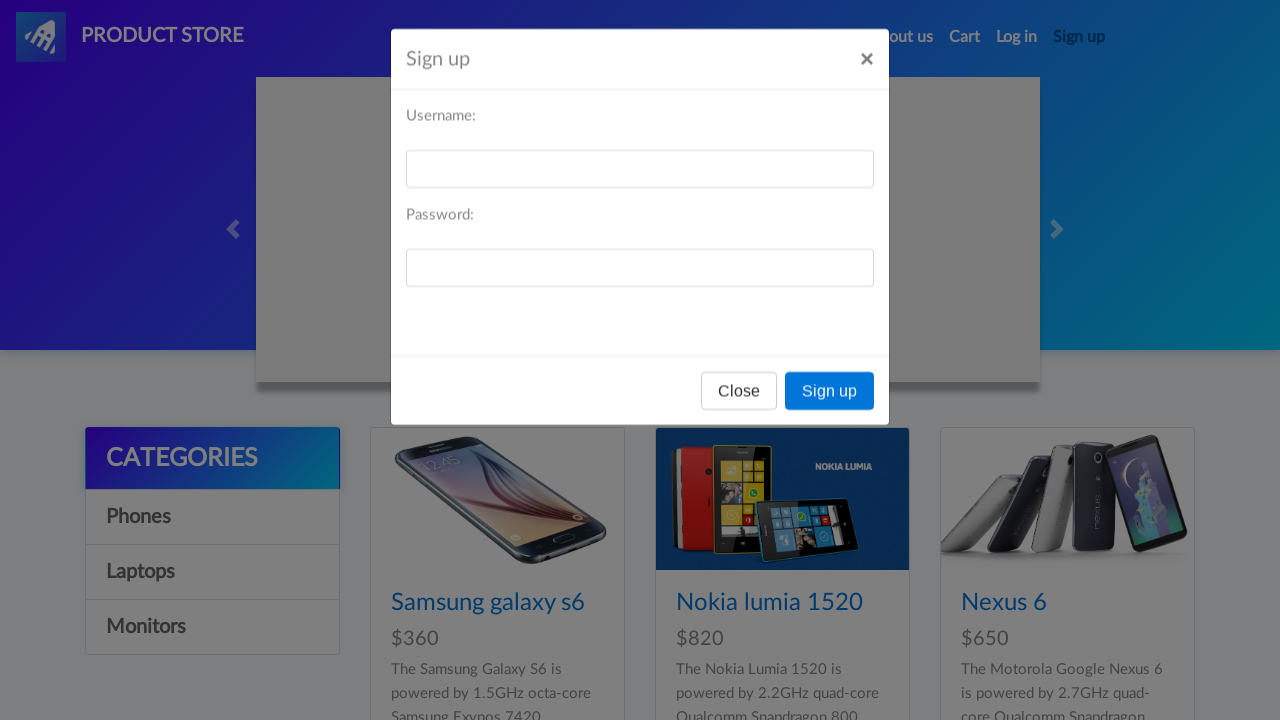

Filled username field with 'testuser892@example.com' on #sign-username
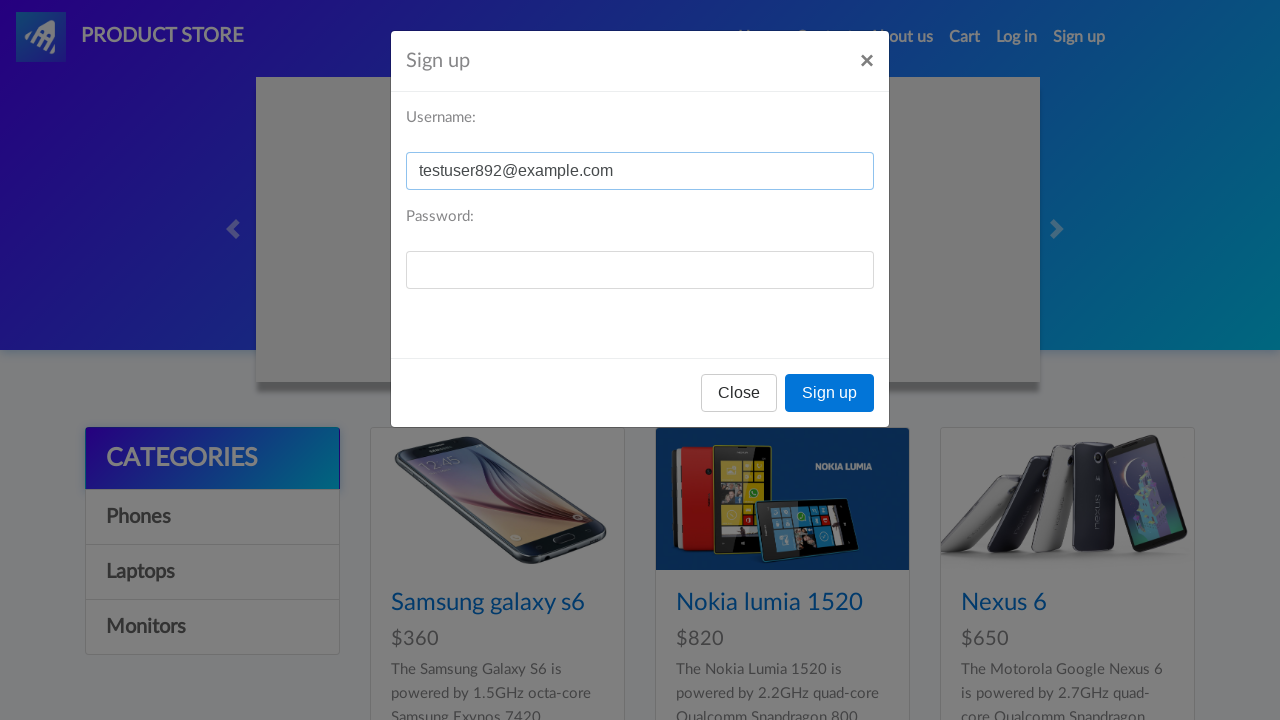

Filled password field with 'TestPass123!' on #sign-password
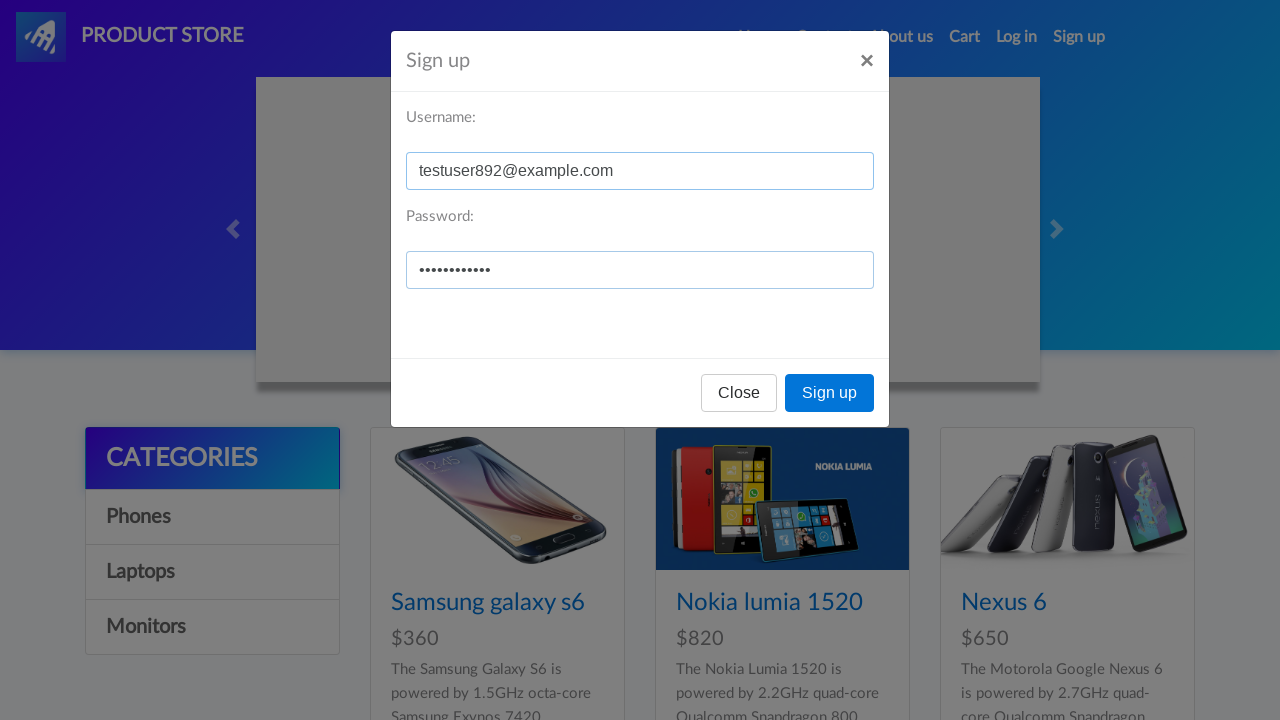

Clicked Sign up button to submit credentials at (830, 393) on button:has-text('Sign up')
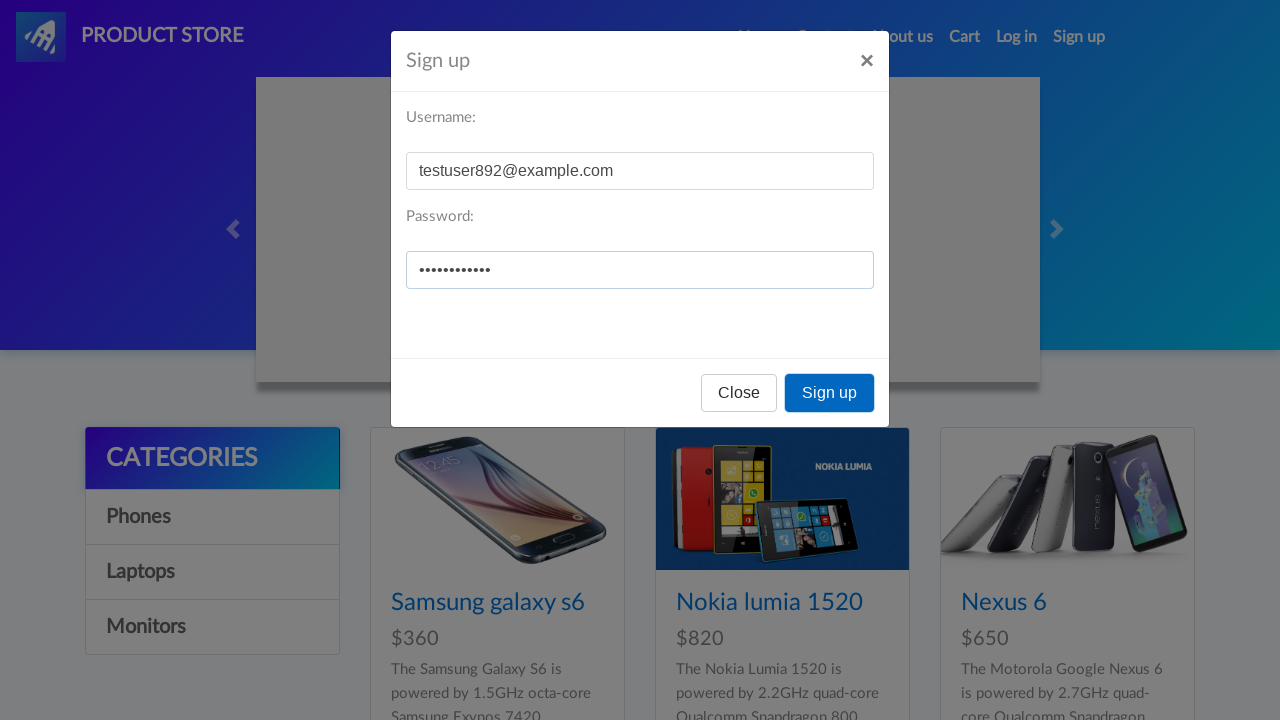

Set up dialog handler to accept signup alert
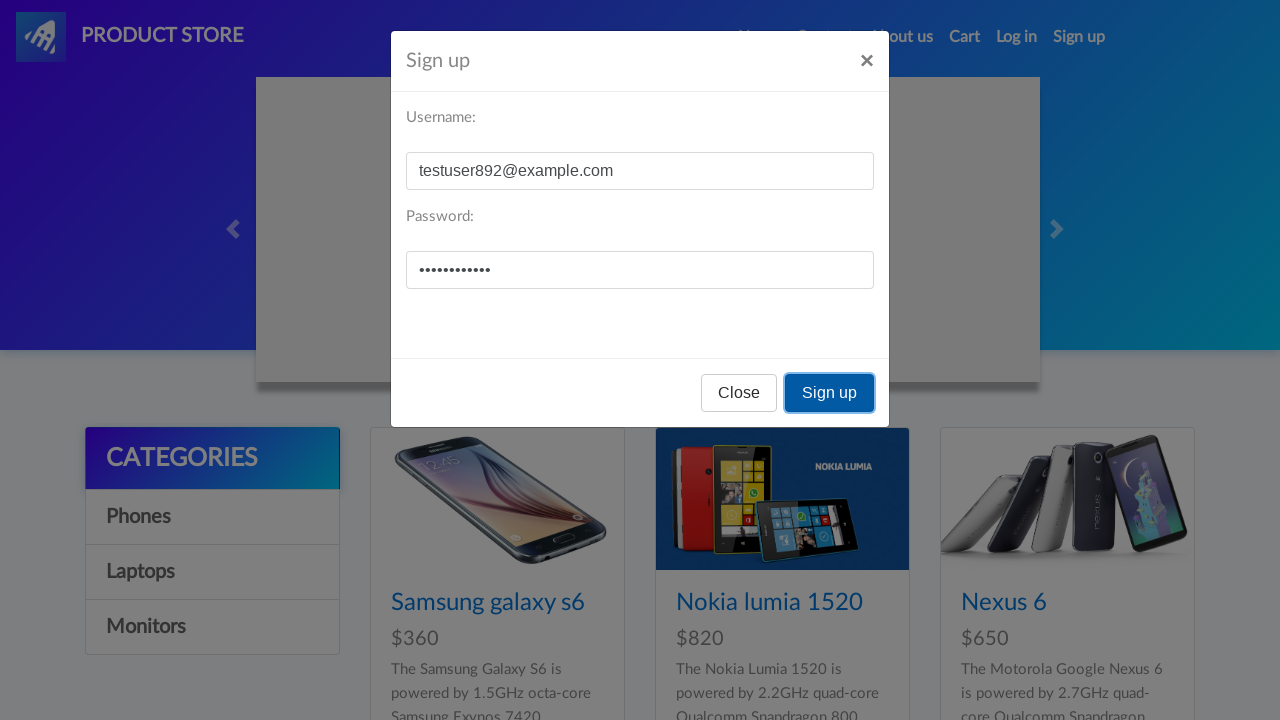

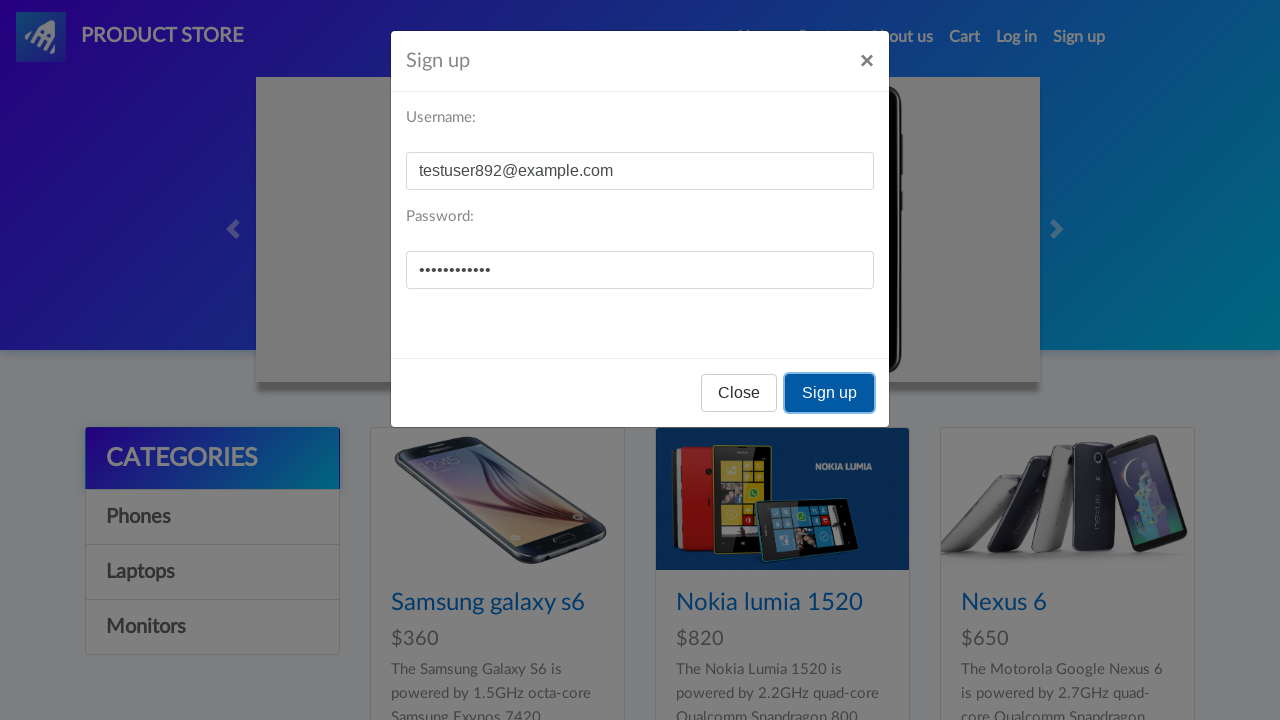